Tests dropdown interaction on Semantic UI using alternative locators to scroll, click the dropdown, and select Turkey

Starting URL: https://semantic-ui.com/modules/dropdown.html

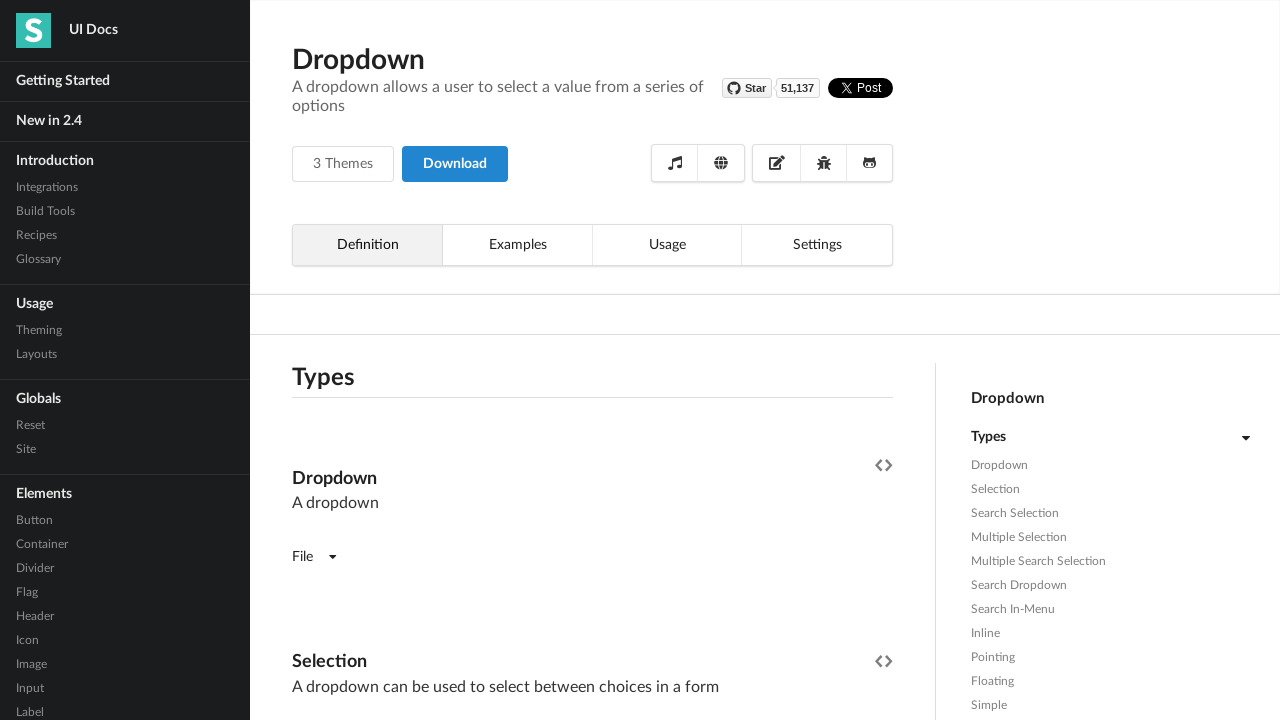

Page loaded - domcontentloaded state reached
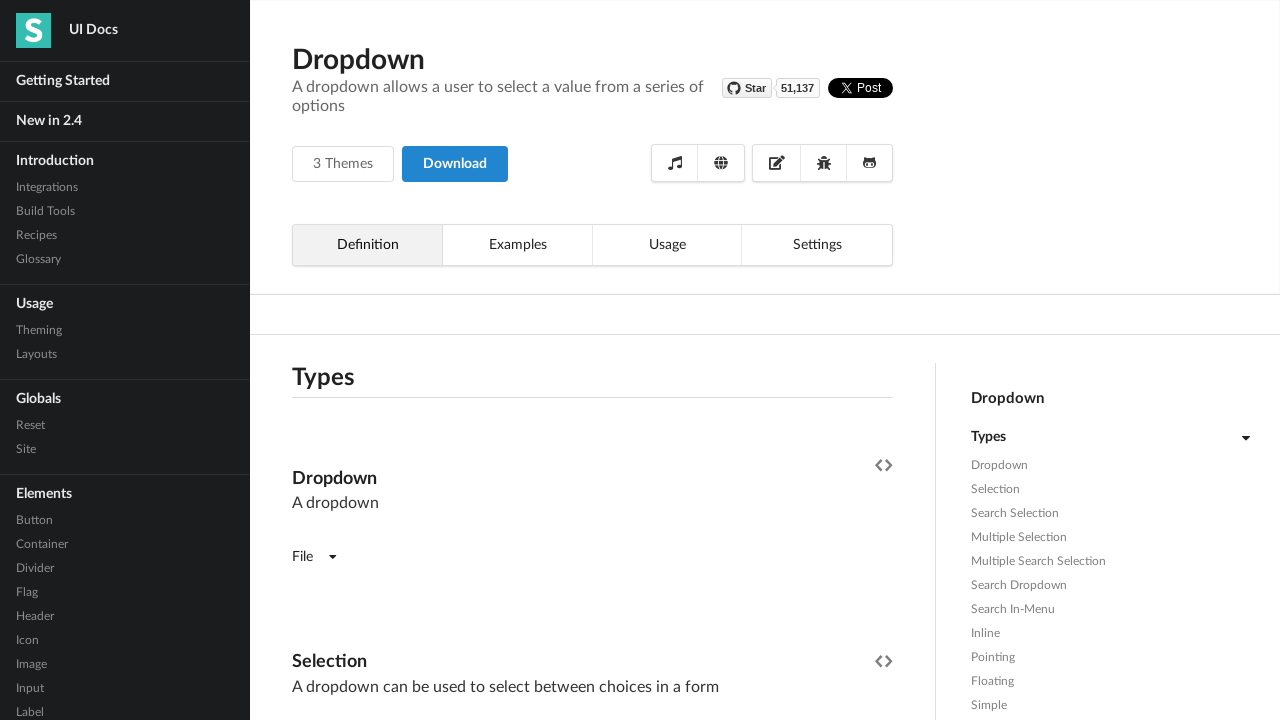

Located dropdown input element
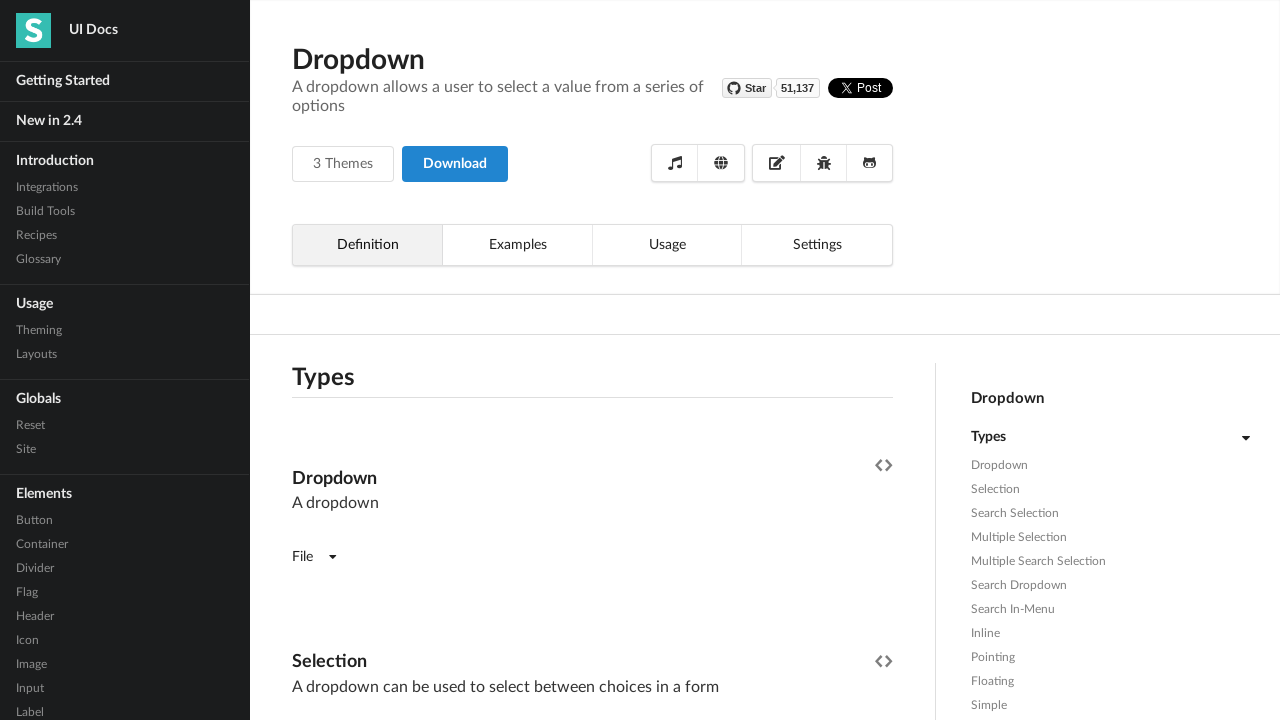

Scrolled dropdown element into view
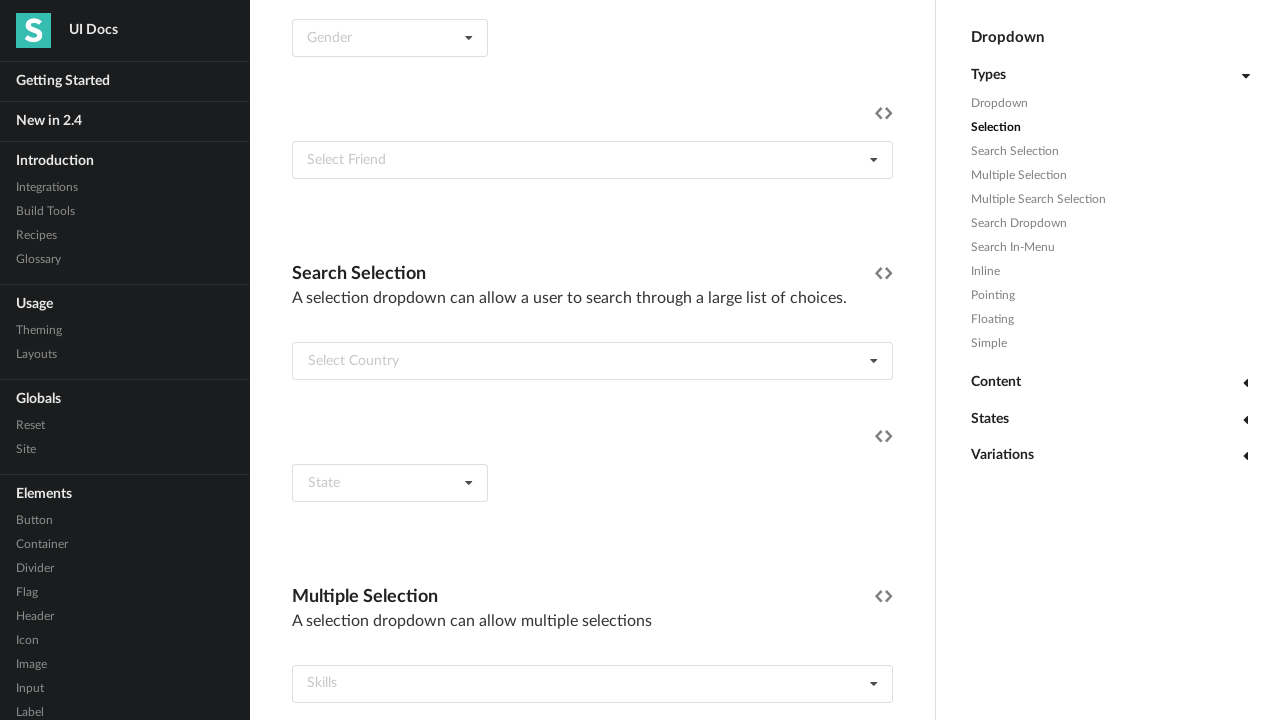

Clicked dropdown to open it at (594, 361) on input.search >> nth=0
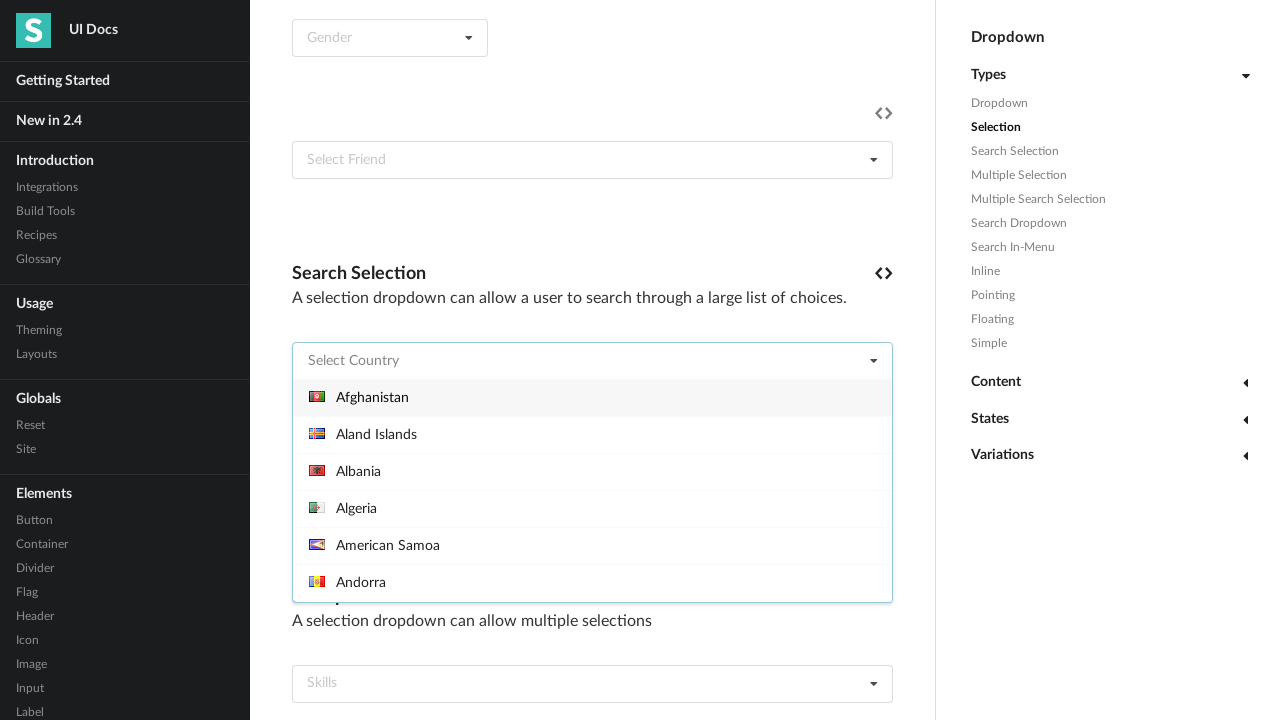

Located Turkey flag option
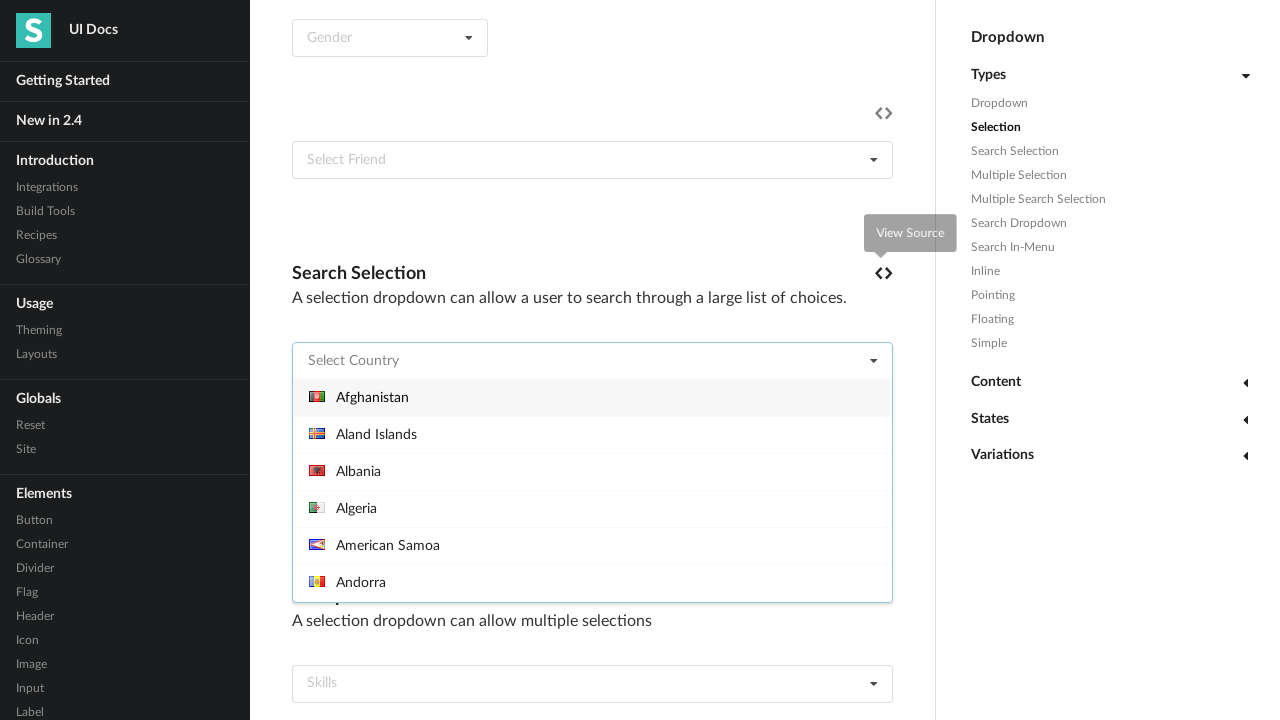

Scrolled Turkey option into view
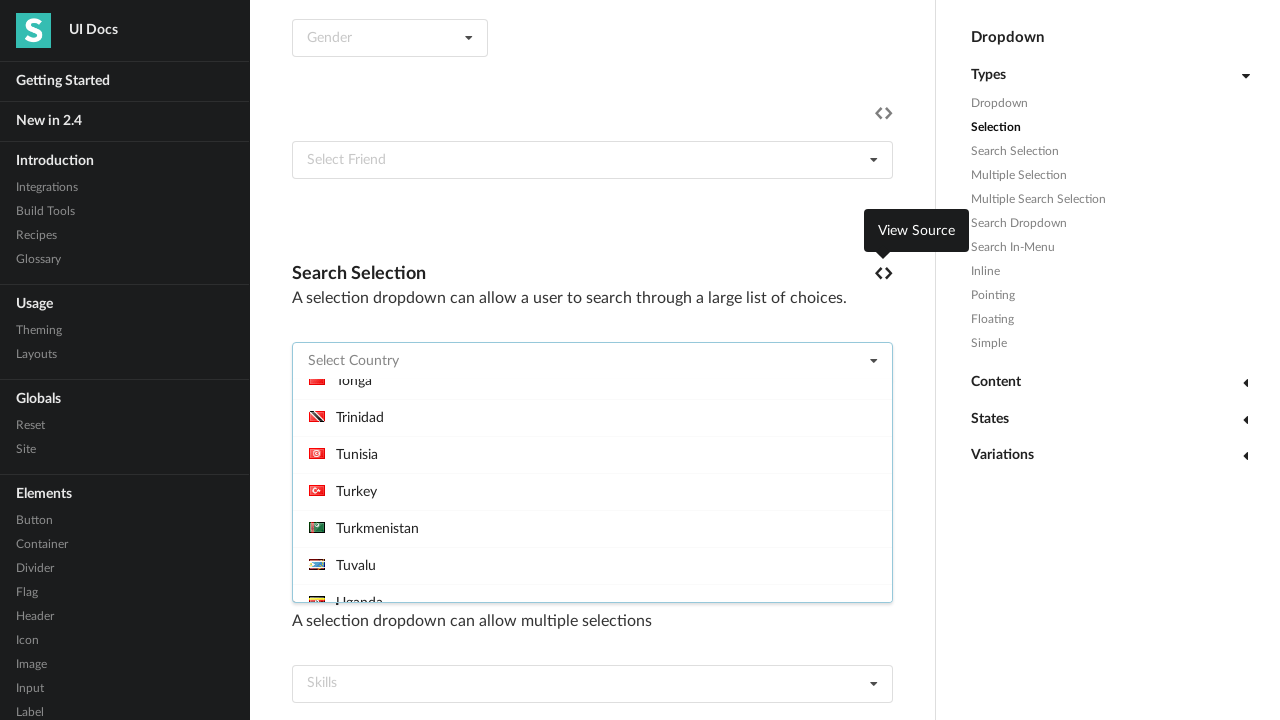

Clicked Turkey option to select it at (317, 490) on xpath=//i[@class='tr flag'] >> nth=0
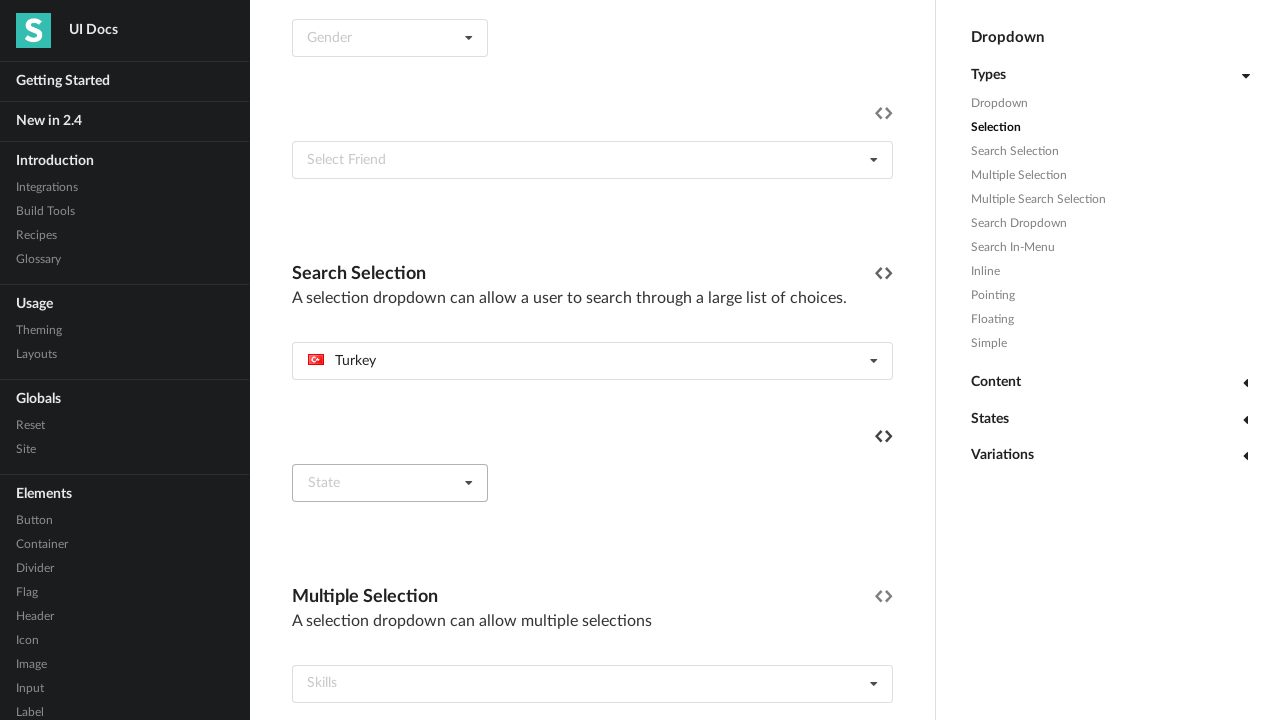

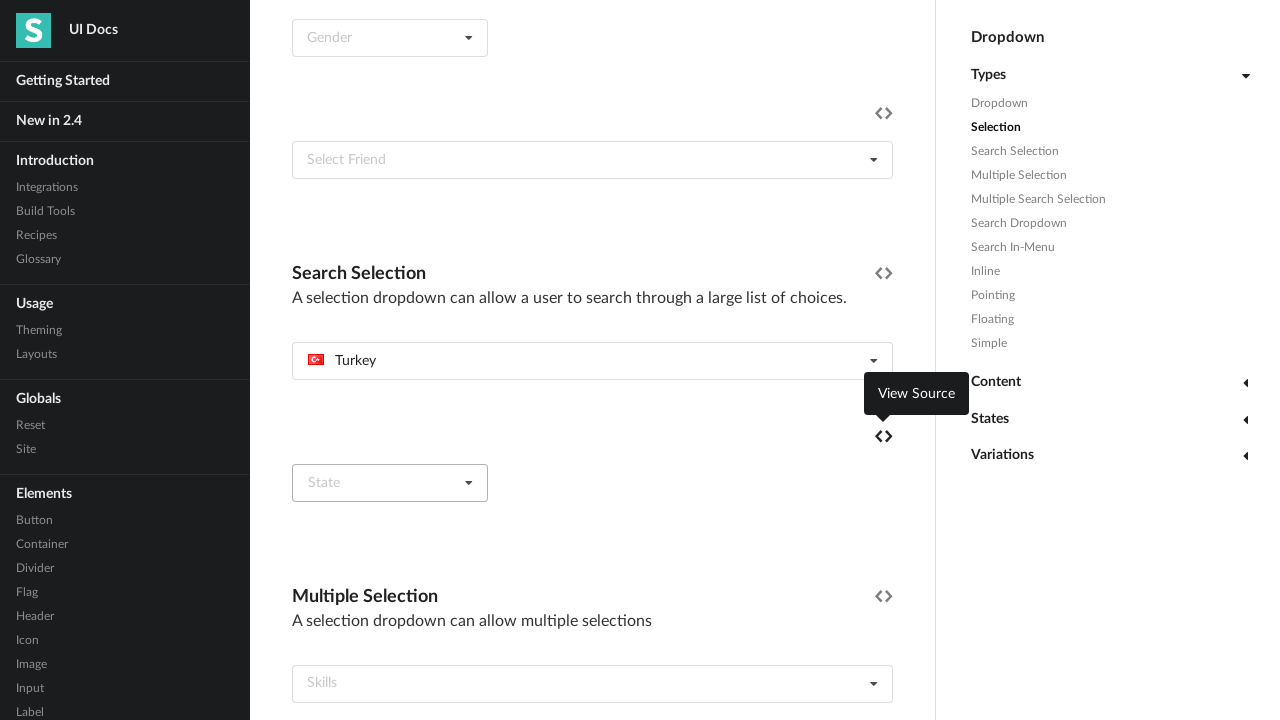